Tests table sorting by clicking the Due column header and verifying the values are sorted in ascending order

Starting URL: http://the-internet.herokuapp.com/tables

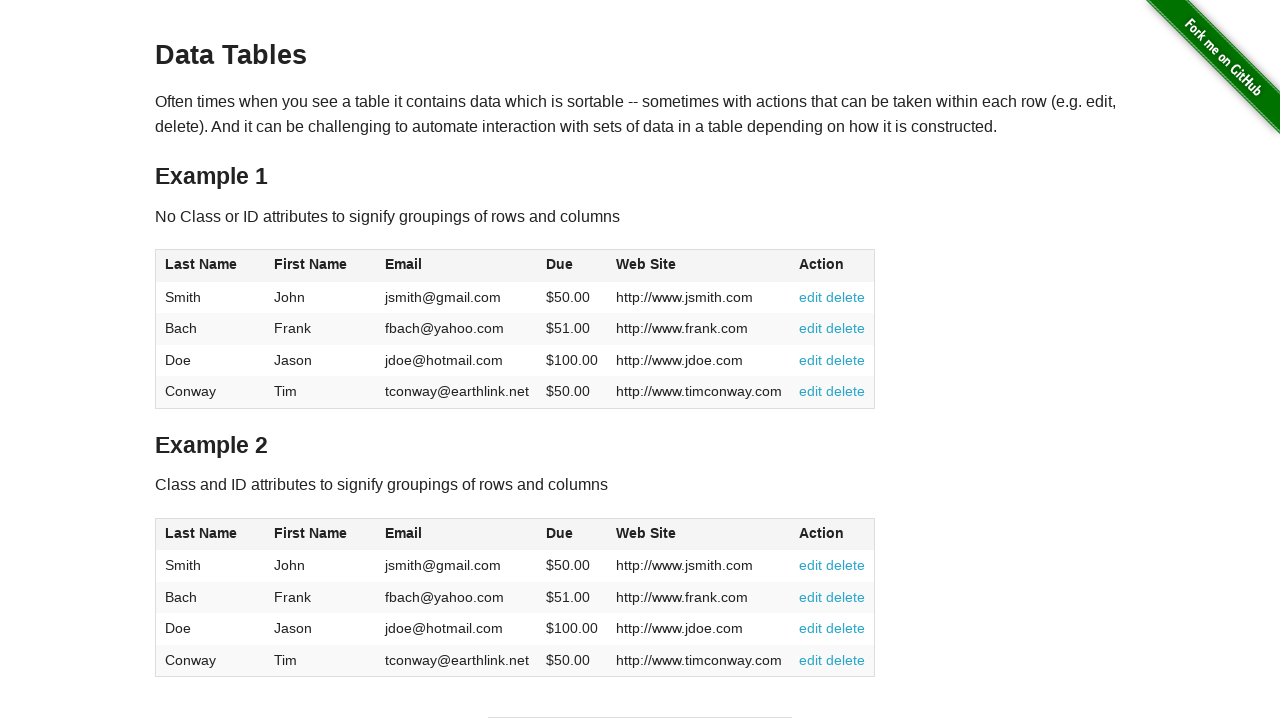

Clicked Due column header to sort ascending at (572, 266) on #table1 thead tr th:nth-of-type(4)
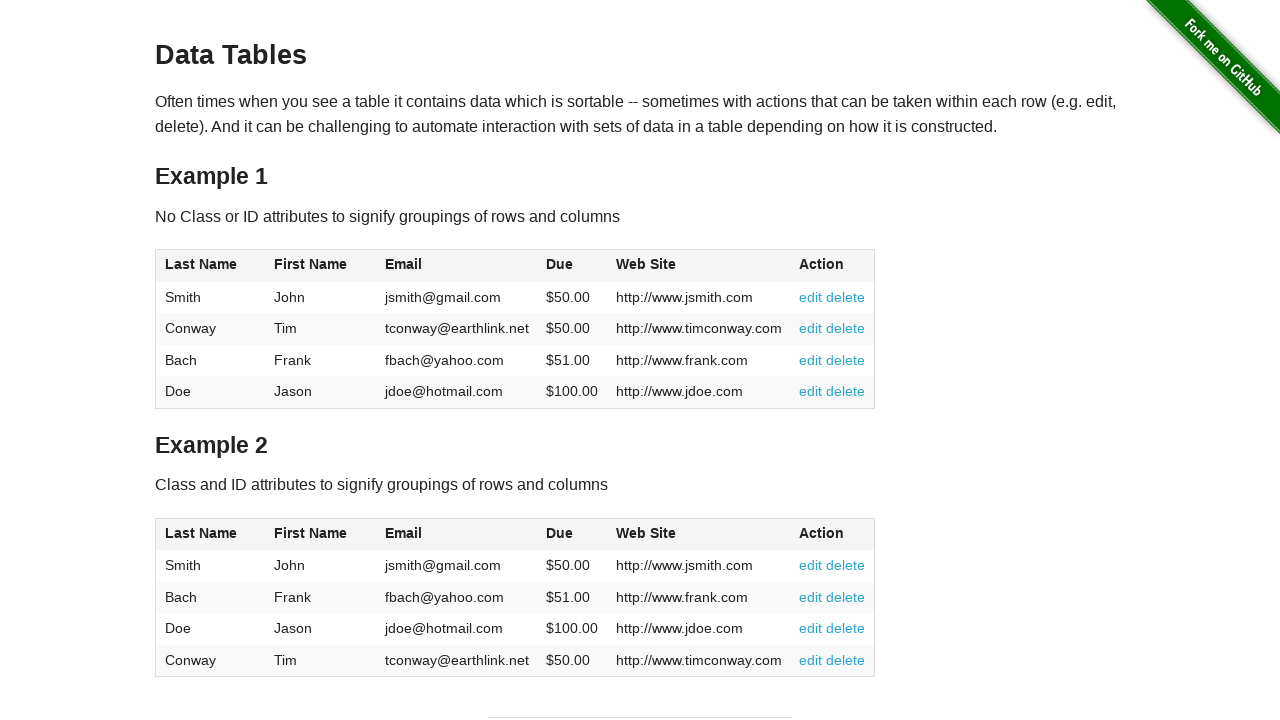

Table sorted by Due column, verified data is present
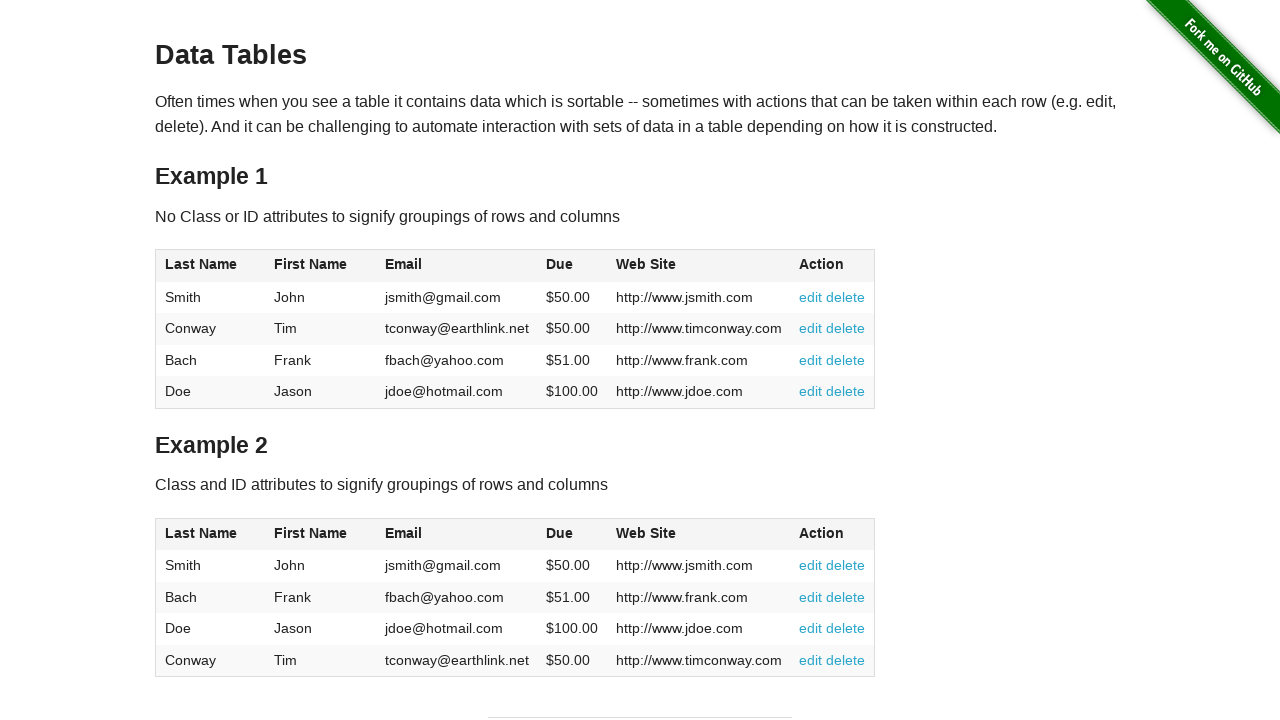

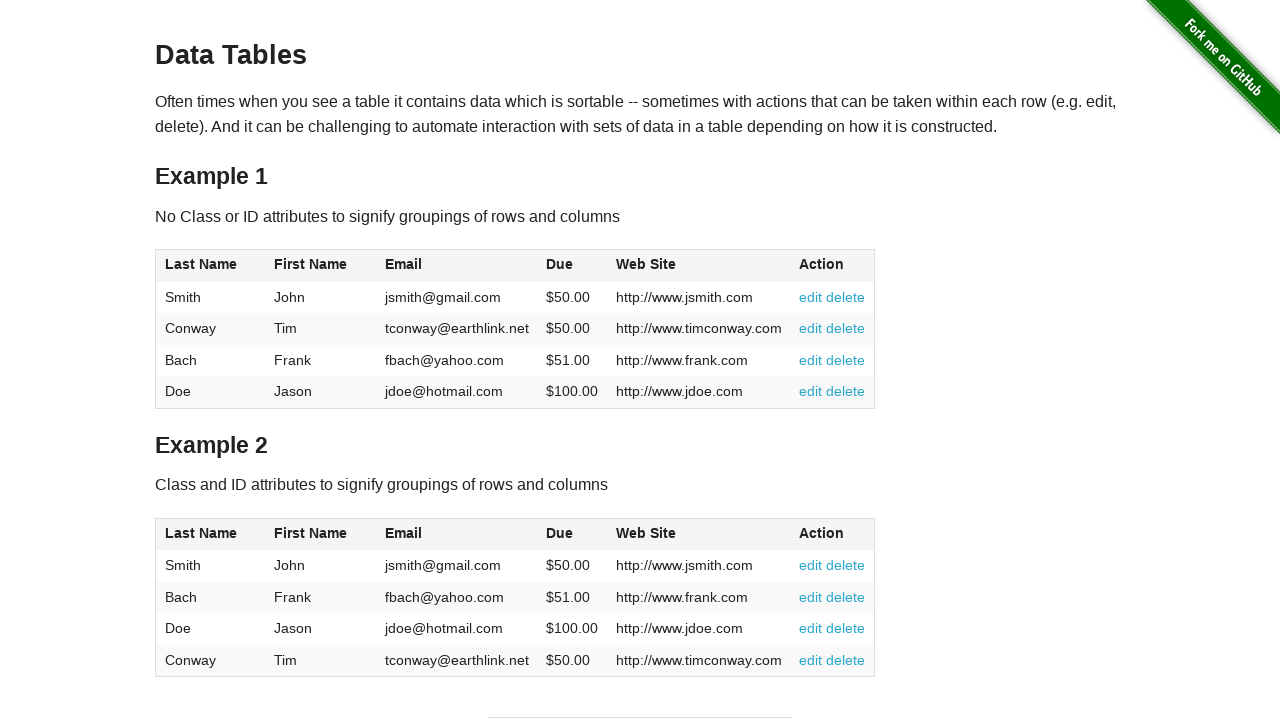